Tests the Python.org search functionality by entering a search query and submitting it using the Enter key

Starting URL: https://www.python.org

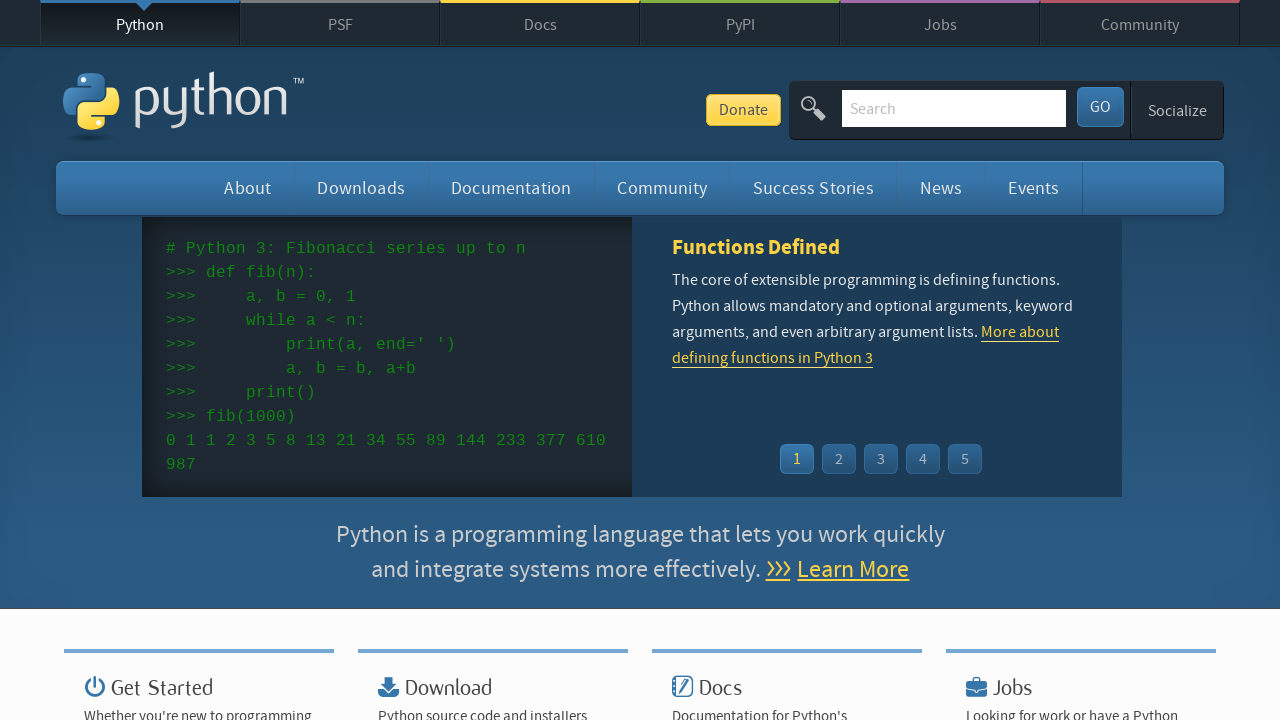

Filled search field with 'getting started with python' on #id-search-field
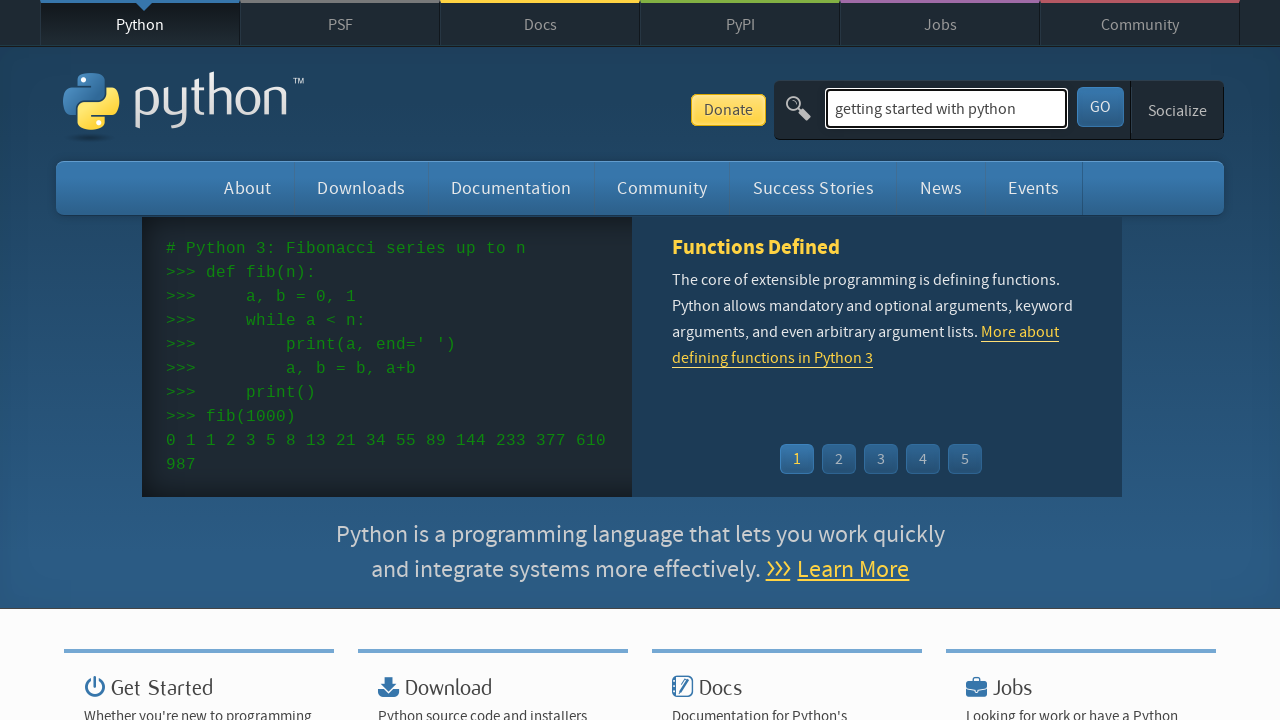

Pressed Enter to submit search query on #id-search-field
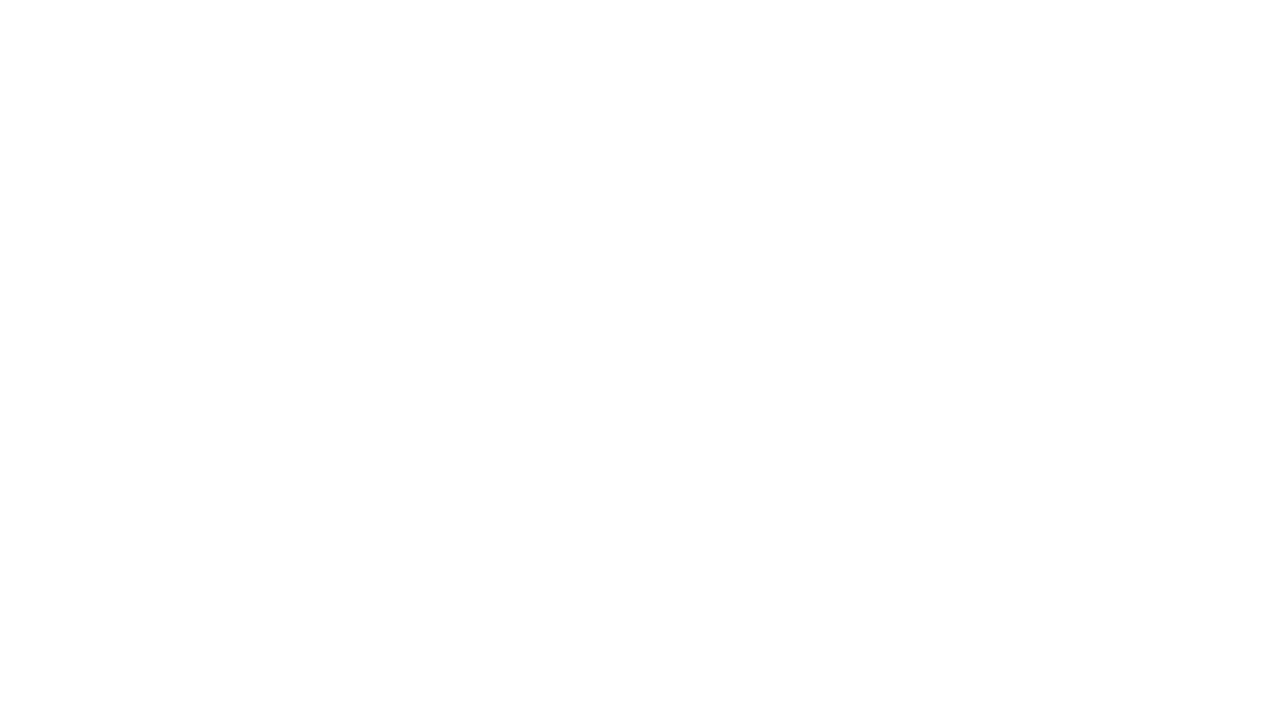

Search results page loaded (networkidle state reached)
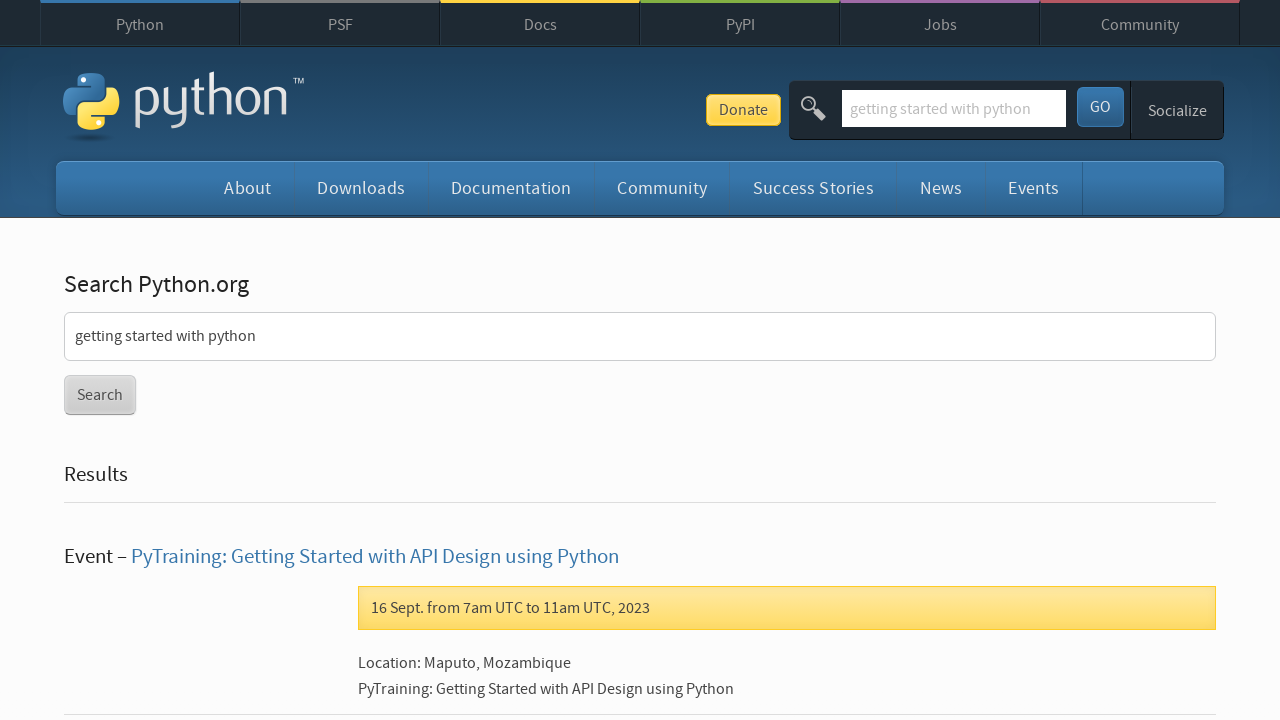

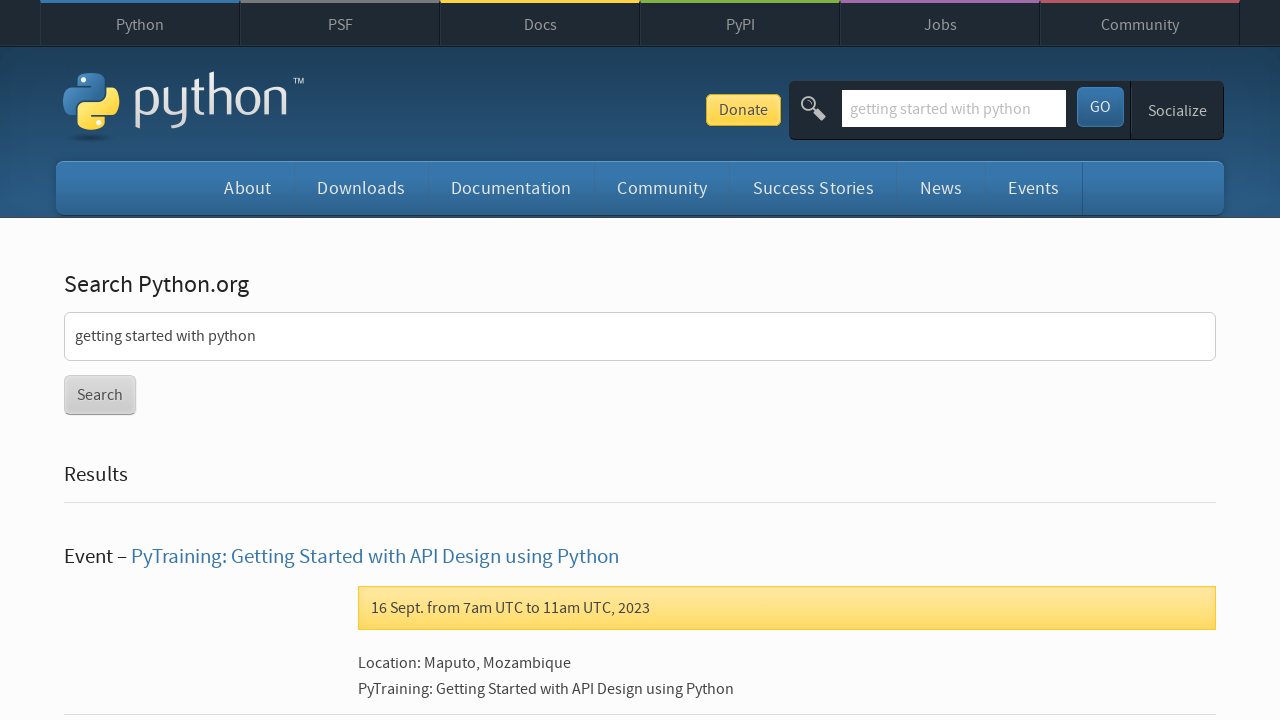